Tests that clicking the login button with empty username and password fields displays an appropriate error message requiring username

Starting URL: https://www.saucedemo.com/

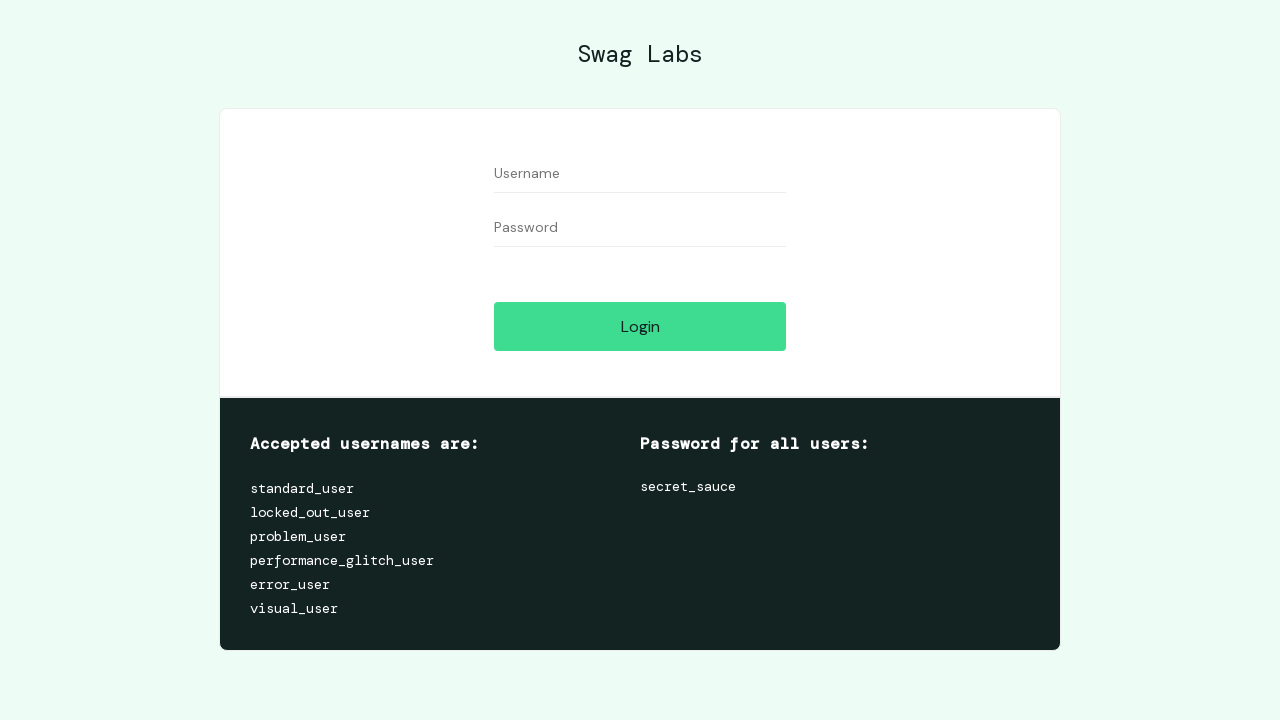

Clicked login button without entering username and password at (640, 326) on #login-button
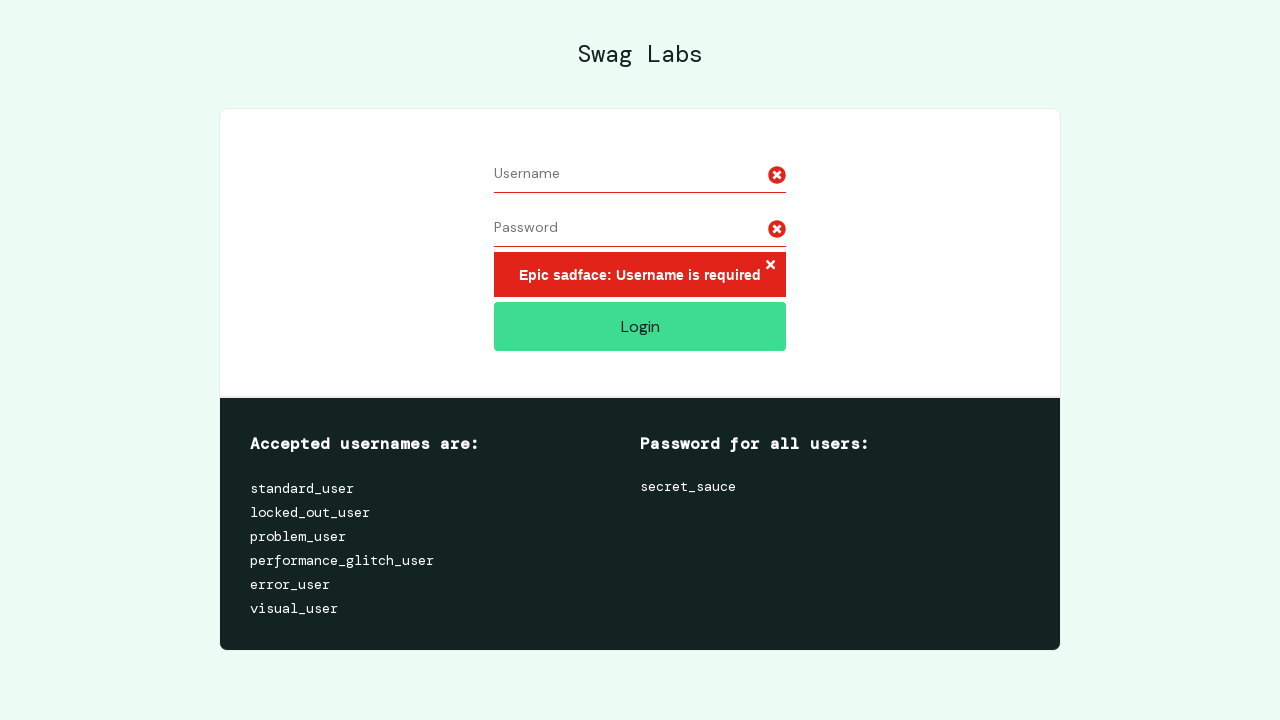

Waited for login button container to be visible
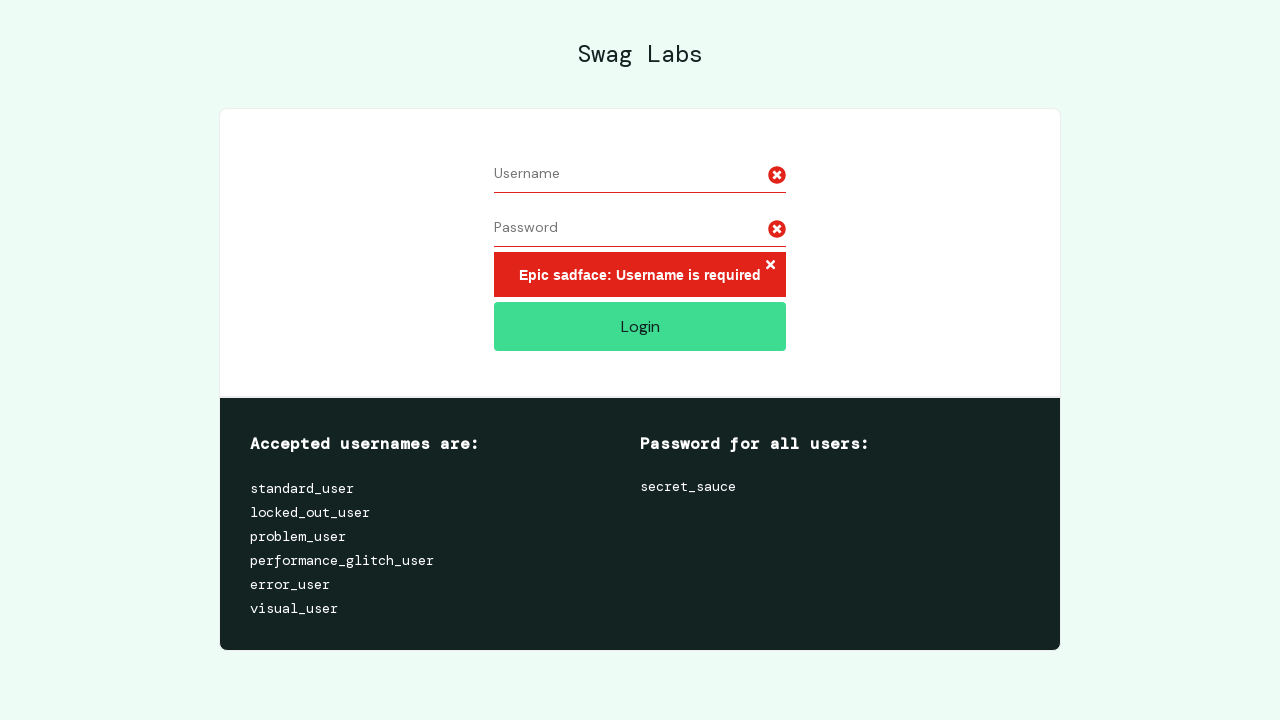

Located login button container element
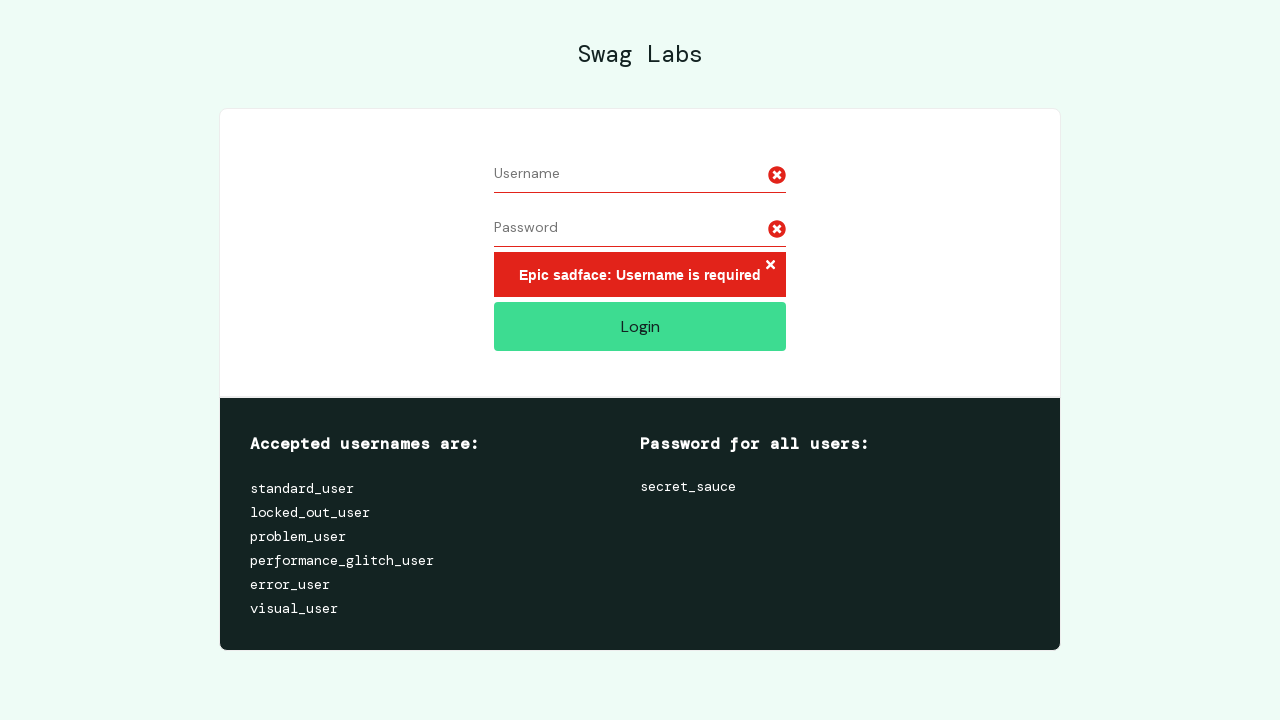

Retrieved error message text from login button container
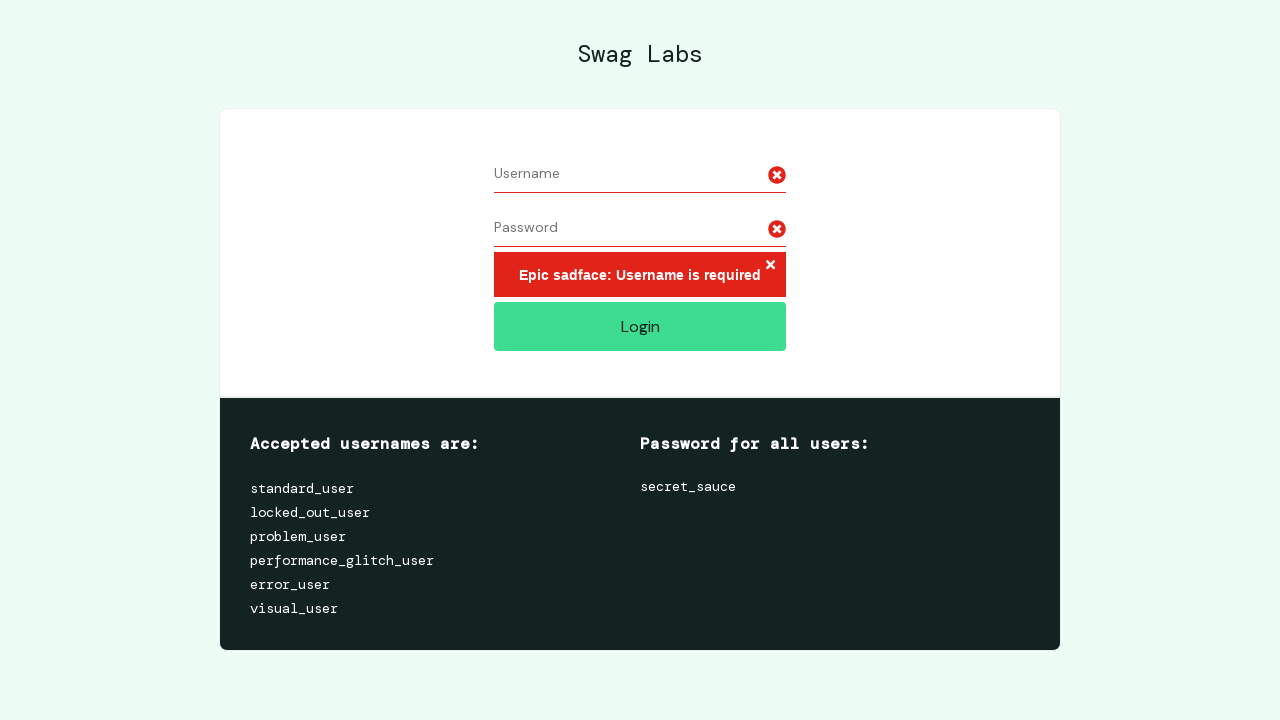

Verified that error message contains 'Username is required'
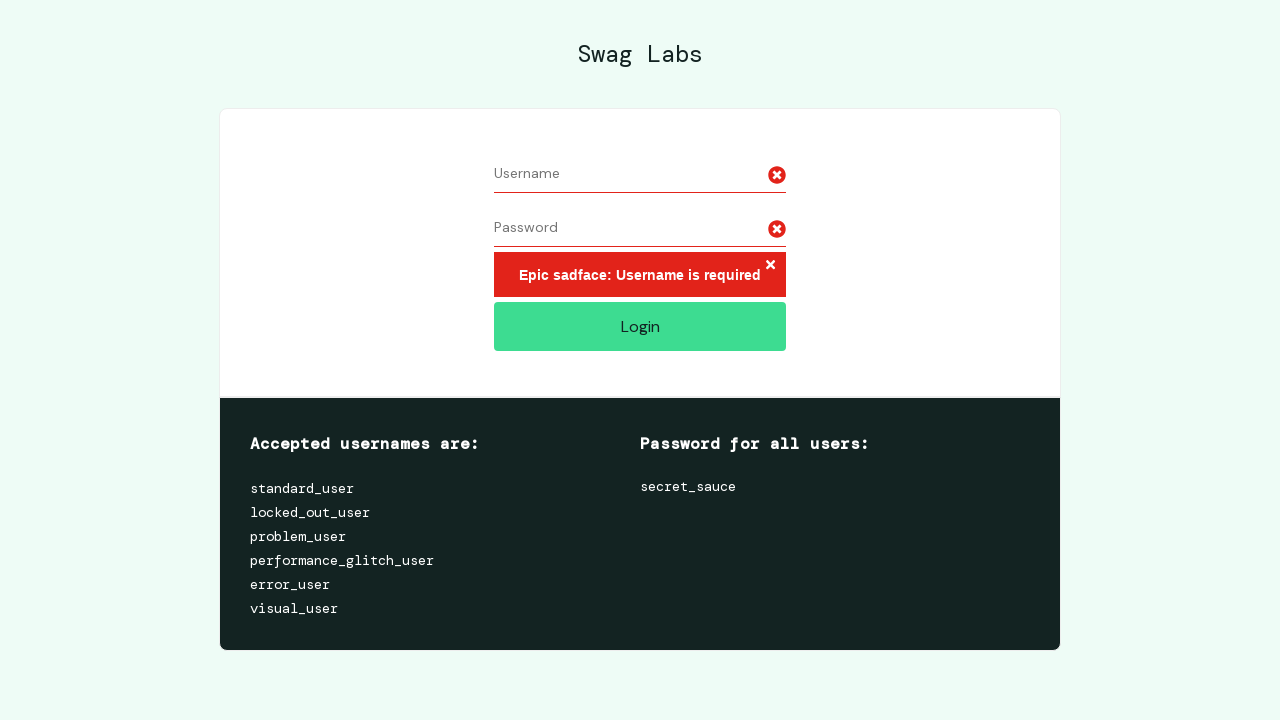

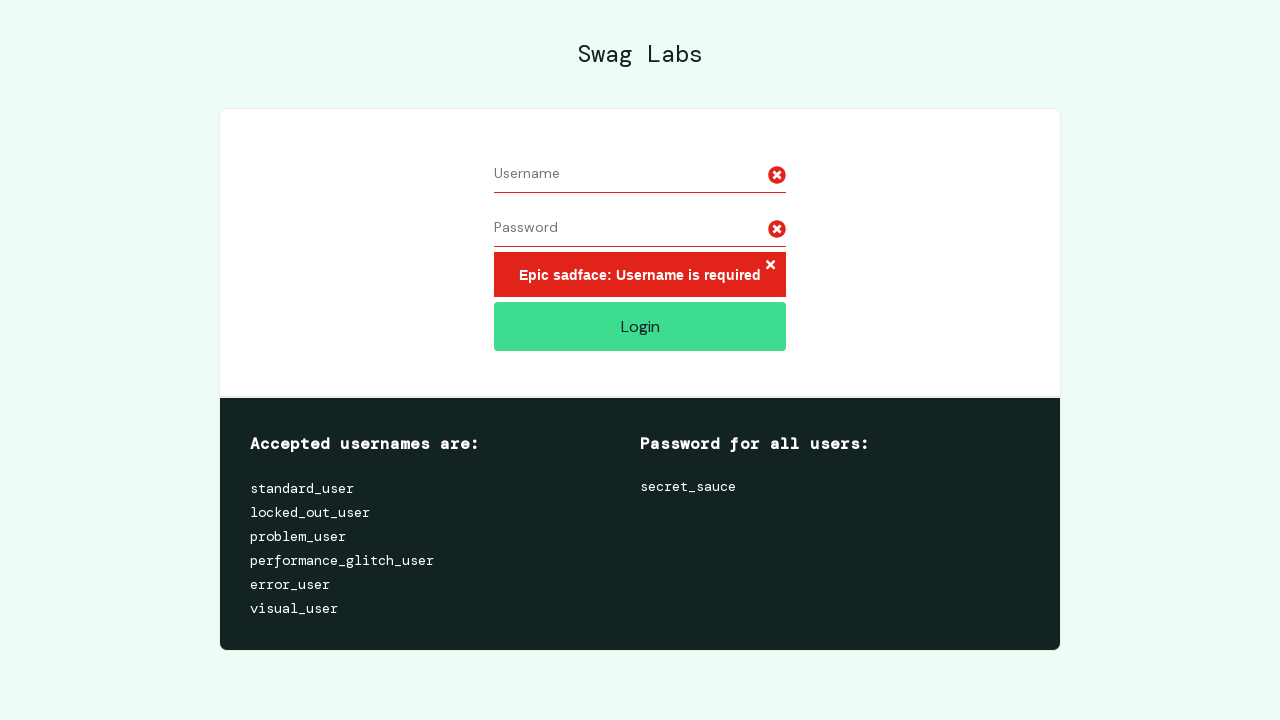